Tests that empty name field is not permitted in the fan registration form.

Starting URL: https://davi-vert.vercel.app/index.html

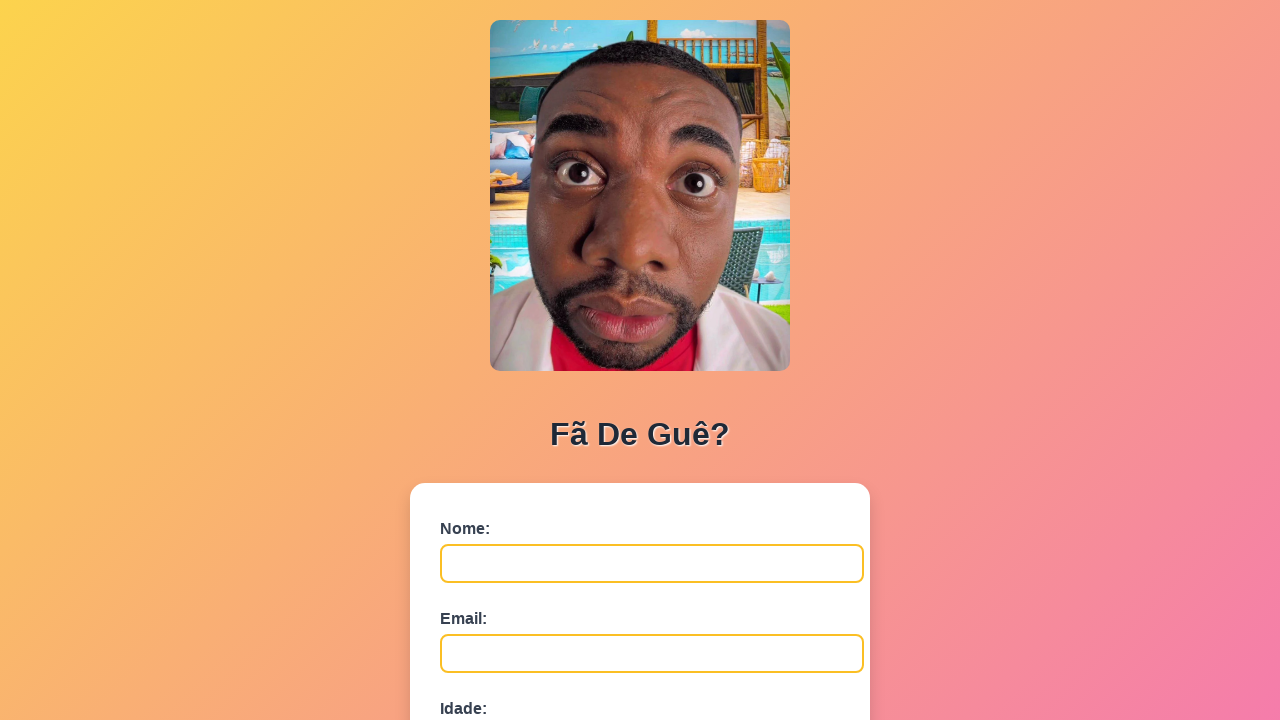

Navigated to fan registration form page
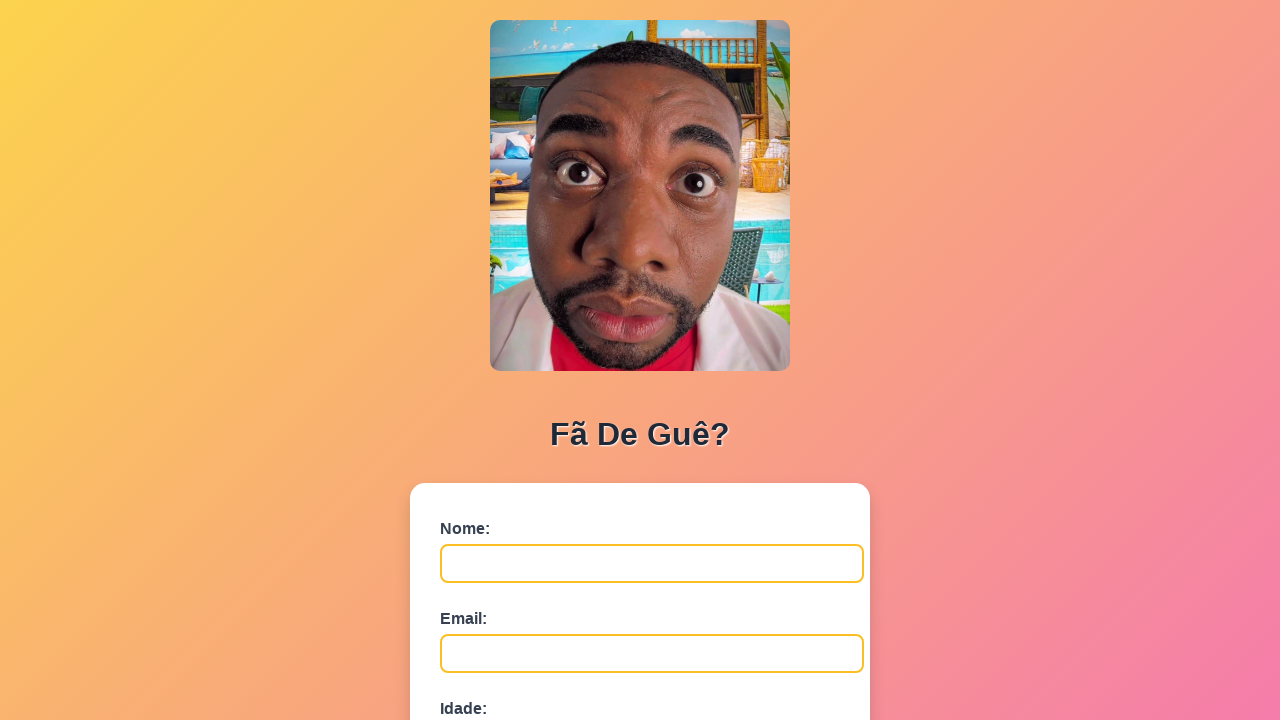

Cleared browser localStorage
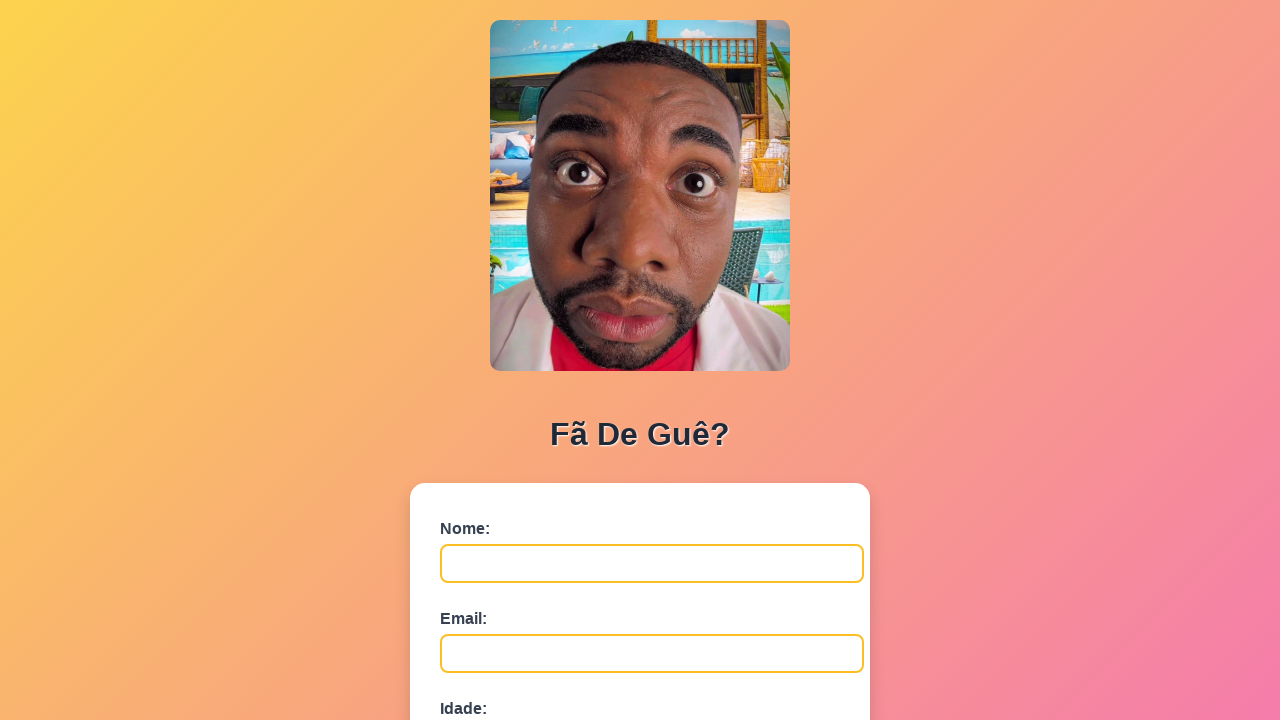

Filled email field with 'teste@email.com' on #email
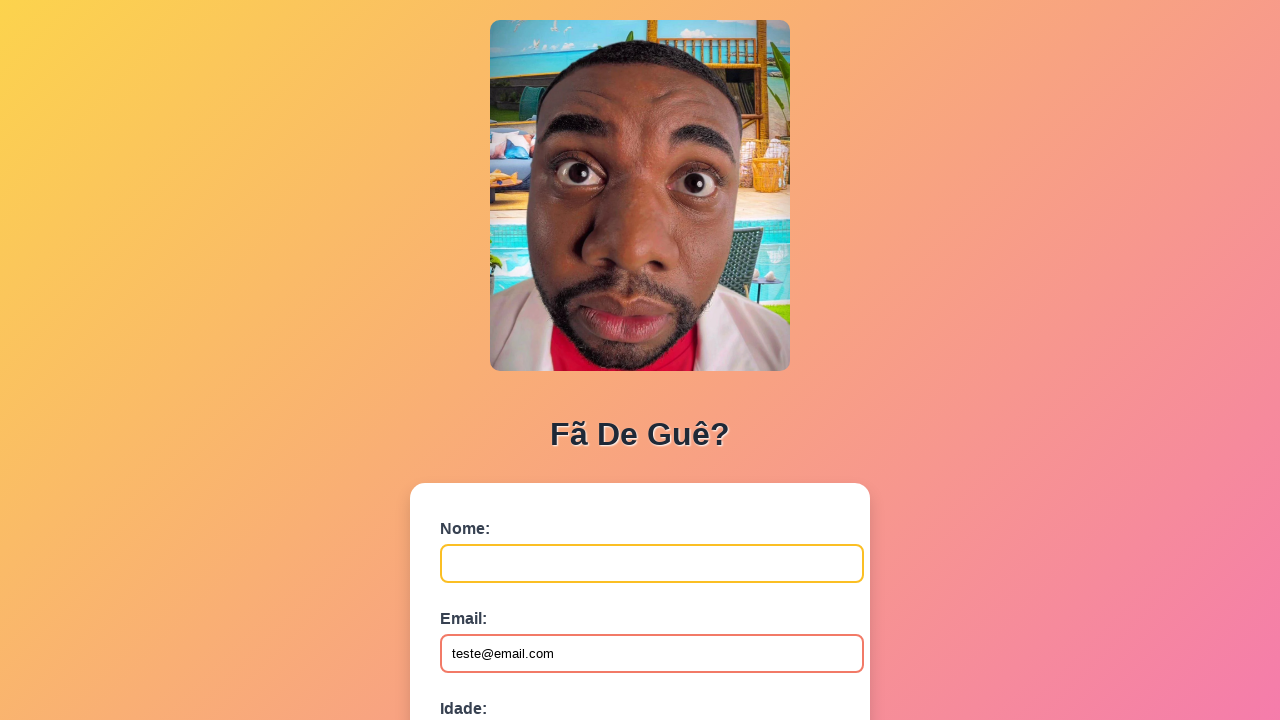

Filled age field with '25' on #idade
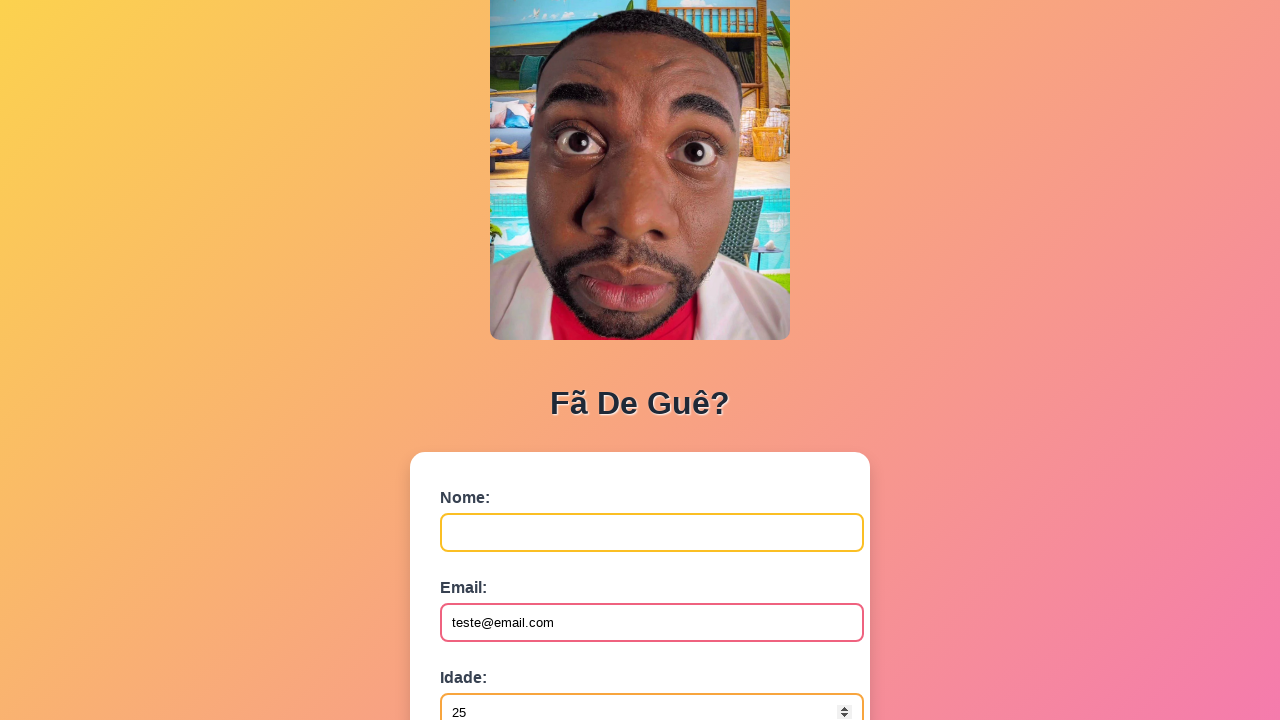

Clicked submit button with empty name field at (490, 569) on button[type='submit']
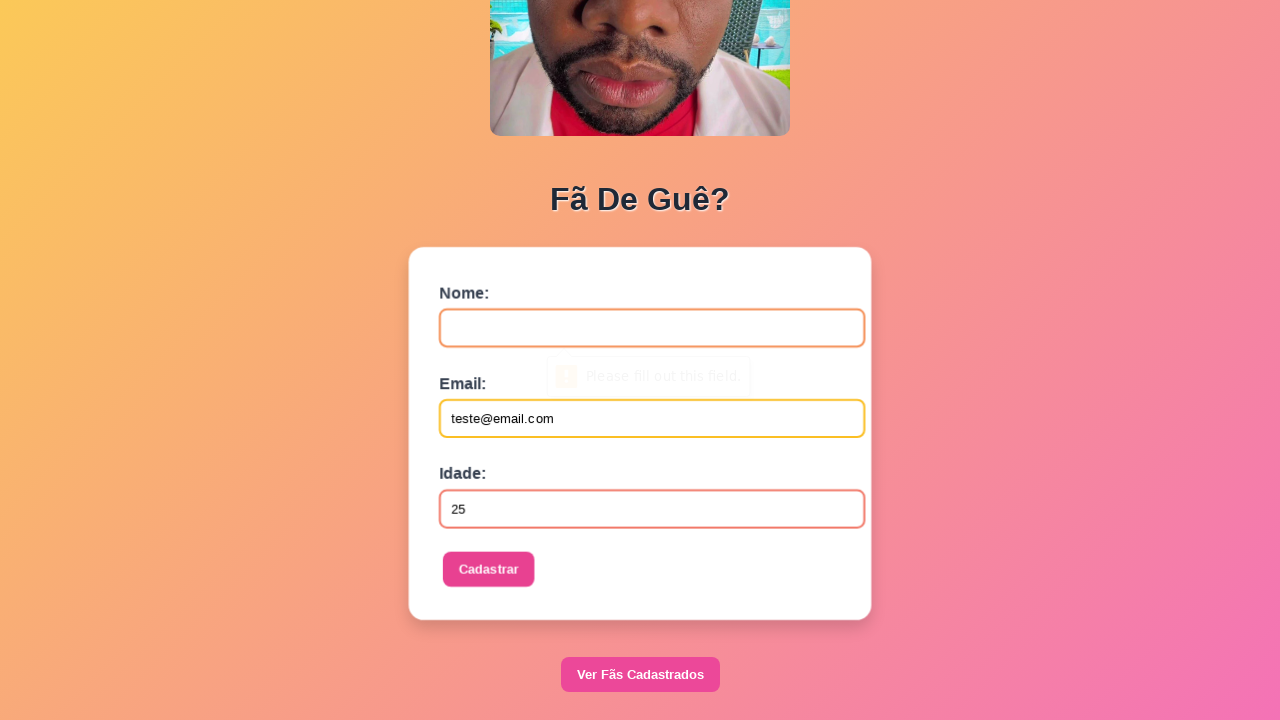

Alert dialog accepted
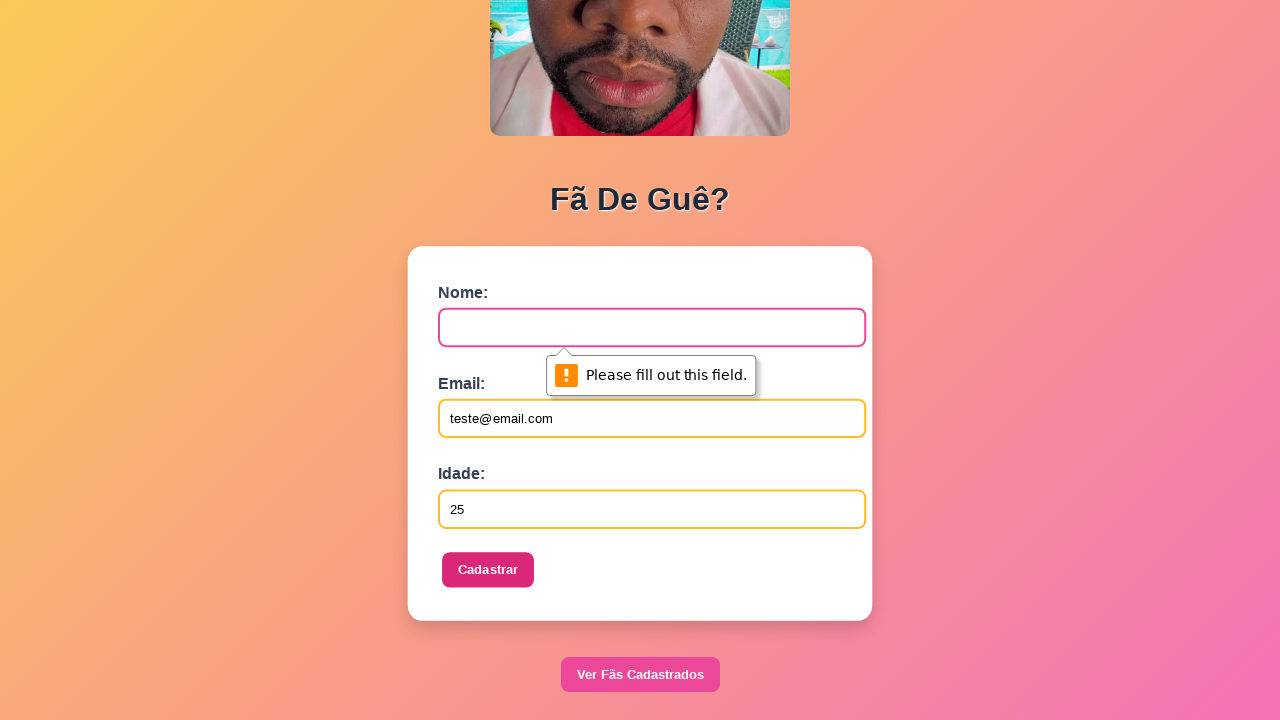

Waited 1000ms for page to update
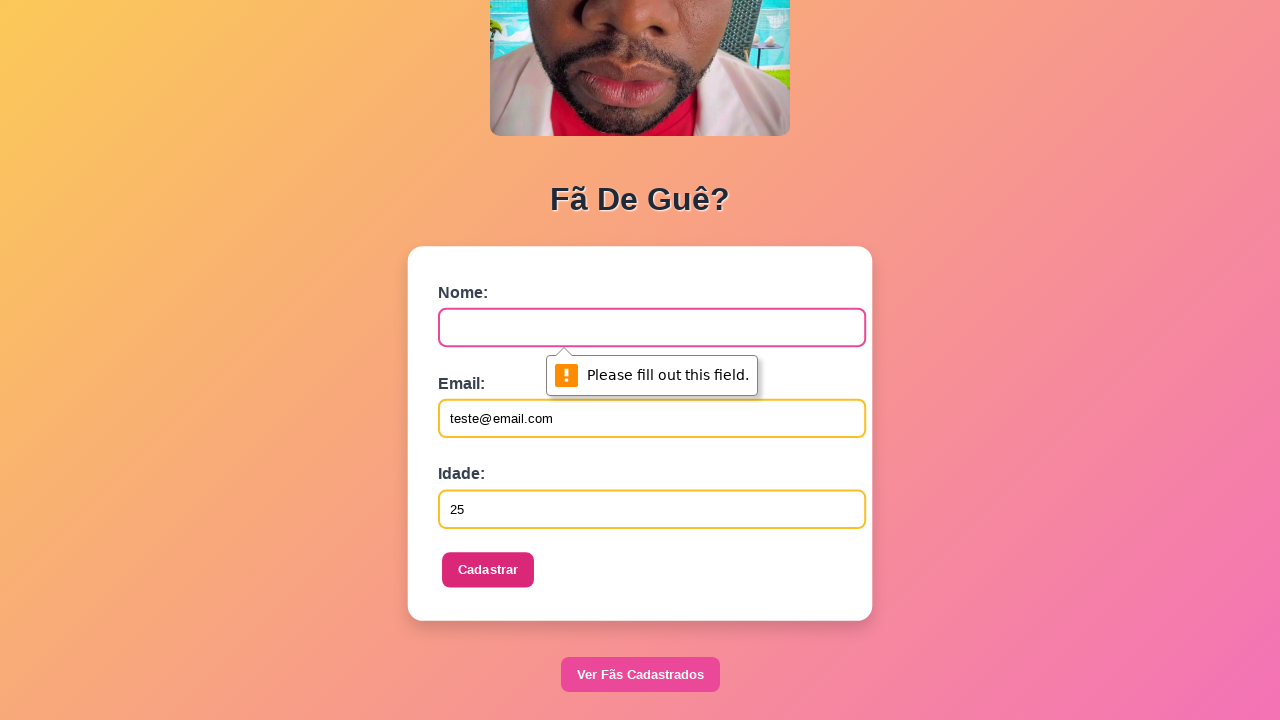

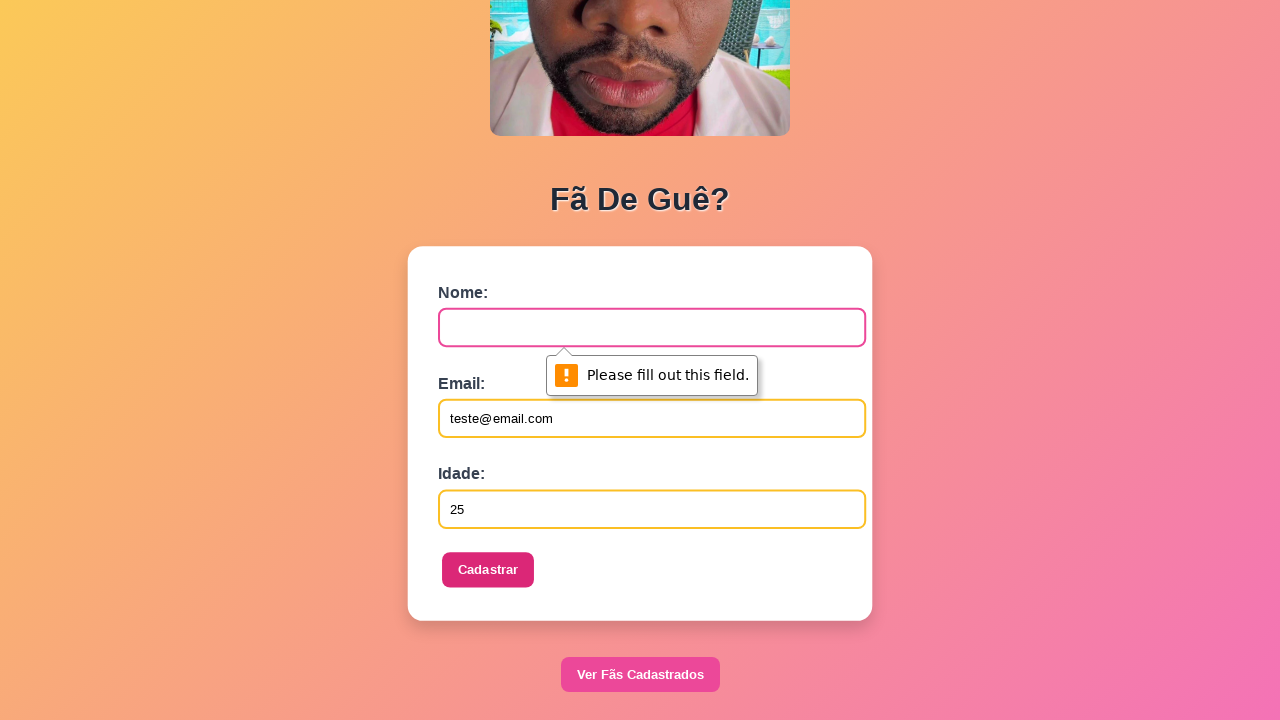